Tests text box form by filling in user information and using keyboard shortcuts to copy current address to permanent address field

Starting URL: https://demoqa.com/text-box

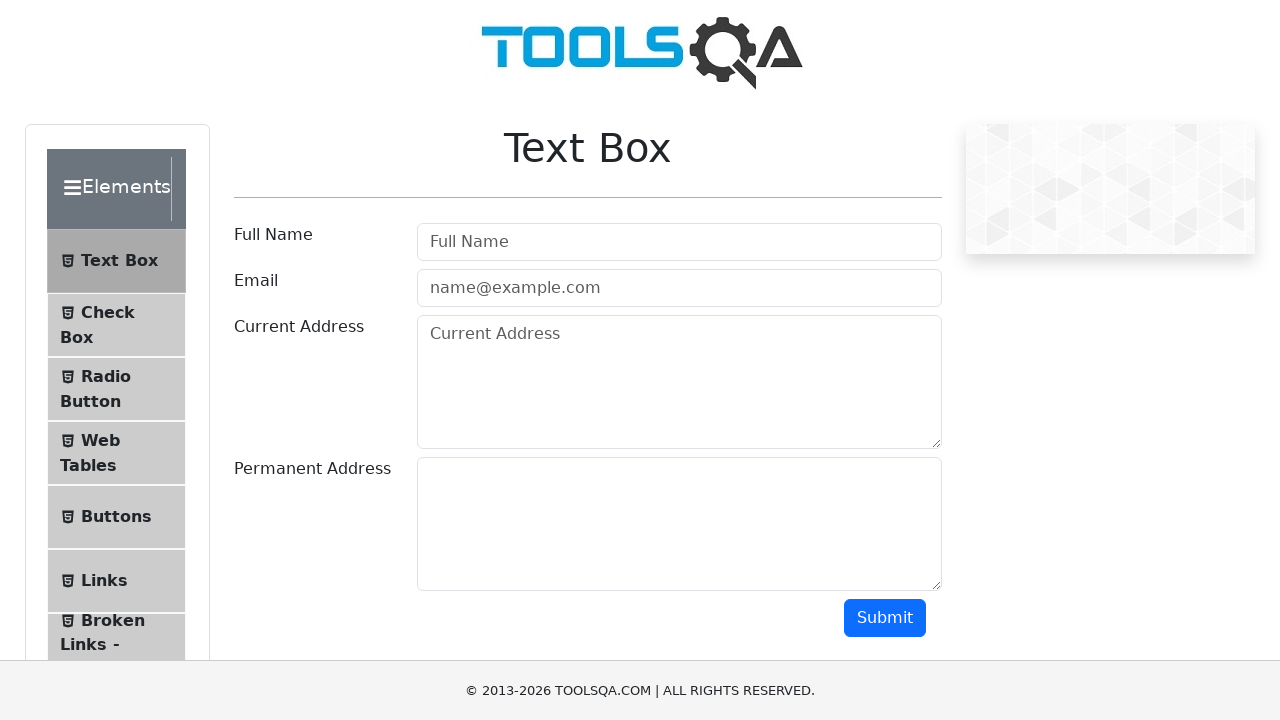

Filled userName field with 'Bhargav' on #userName
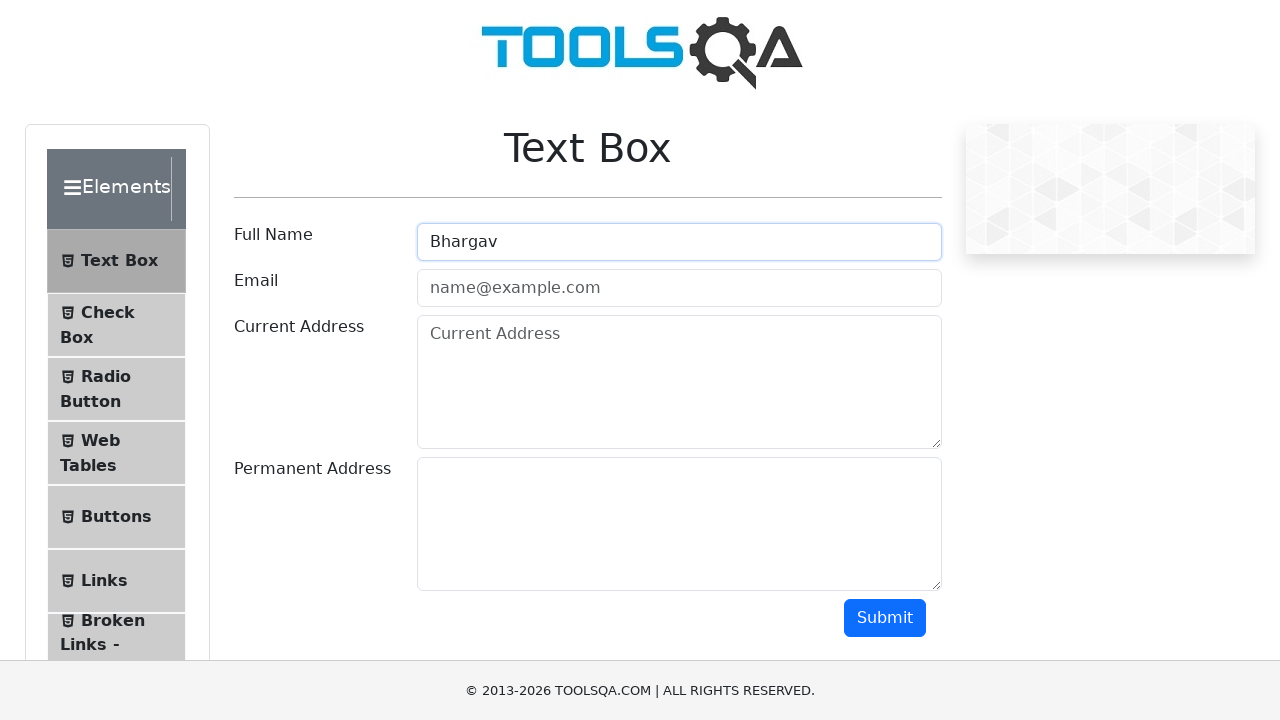

Filled userEmail field with 'bhargav1261@gmail.com' on #userEmail
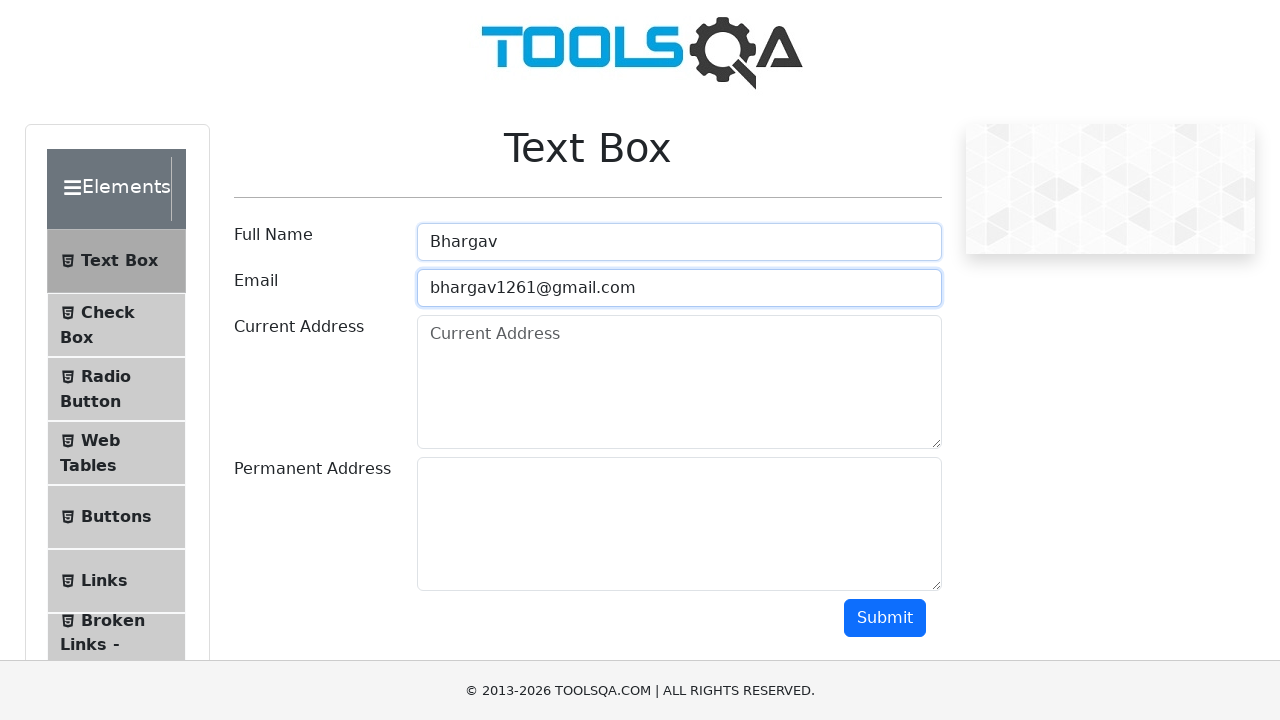

Filled currentAddress field with 'Gollapudi, Vijayawada' on #currentAddress
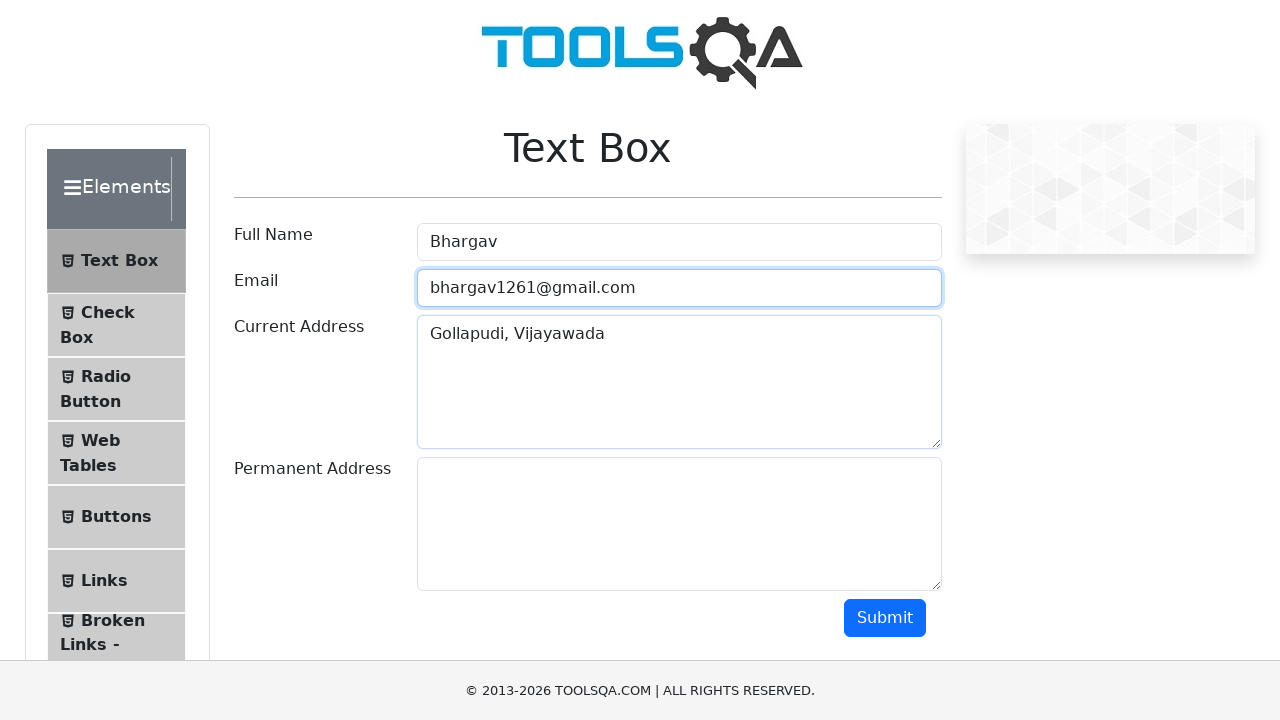

Clicked on currentAddress field to focus it at (679, 382) on #currentAddress
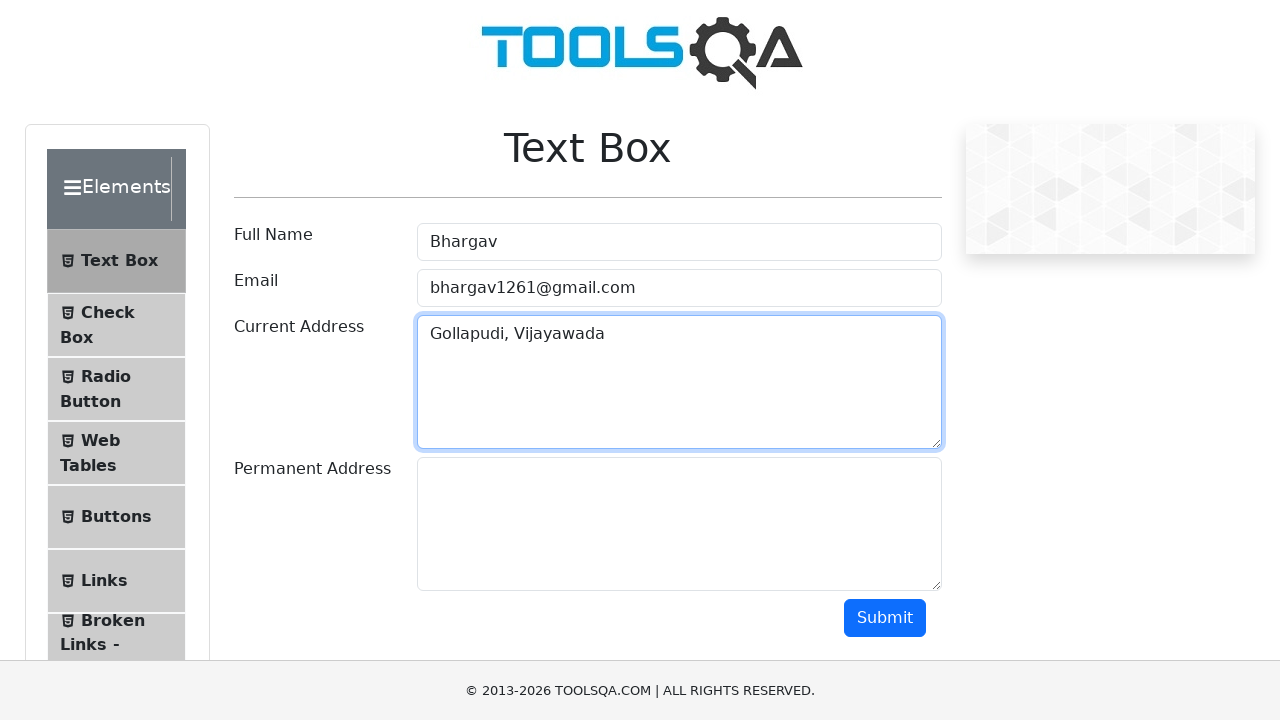

Pressed Control+A to select all text in currentAddress field
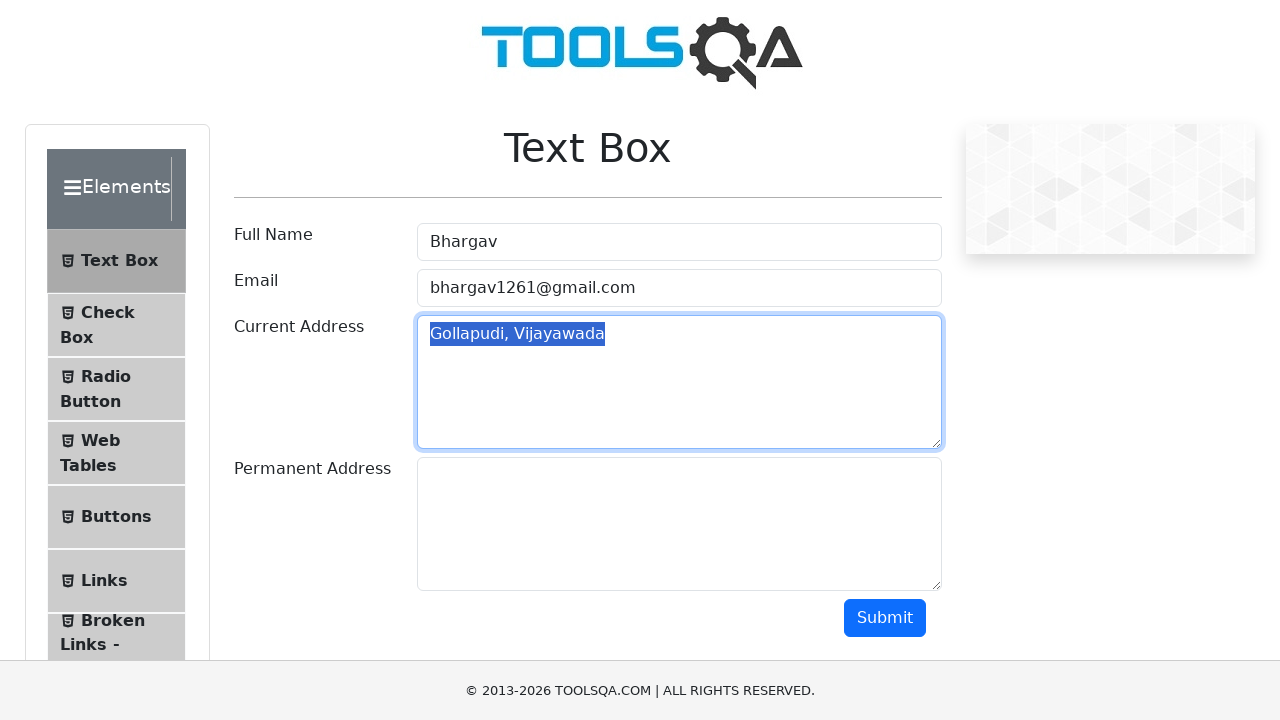

Pressed Control+C to copy selected text from currentAddress field
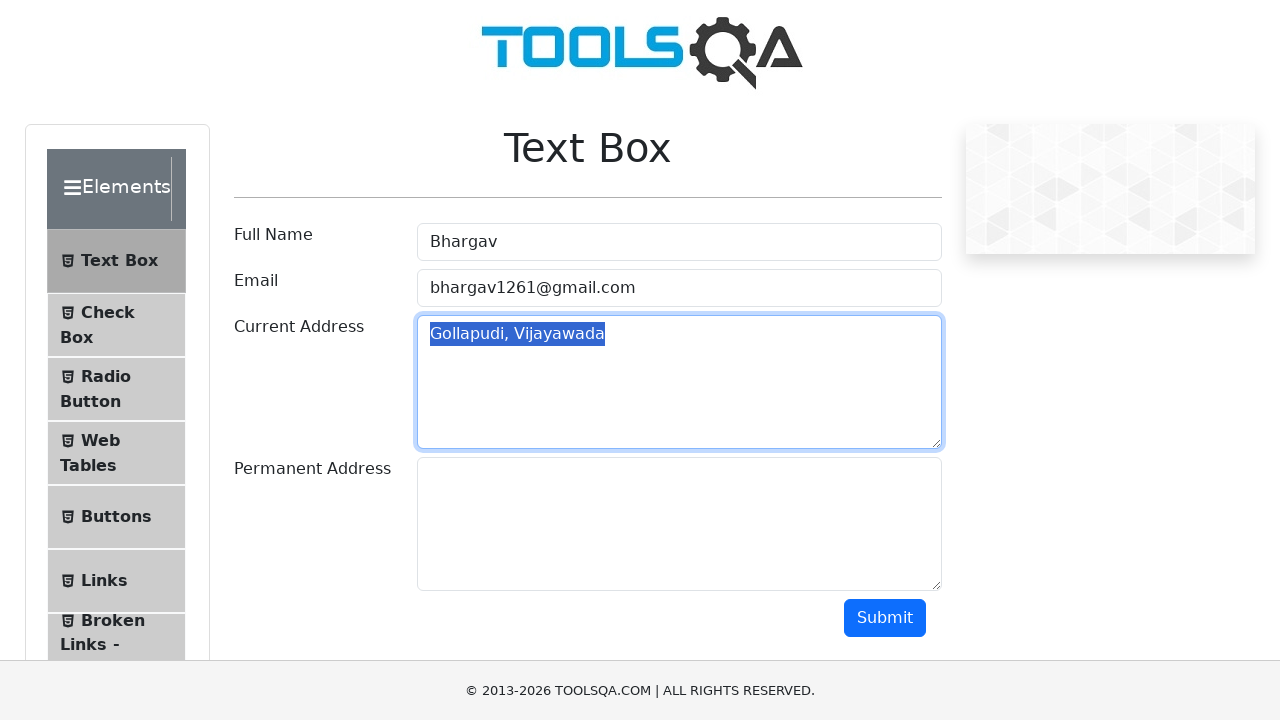

Clicked on permanentAddress field to focus it at (679, 524) on #permanentAddress
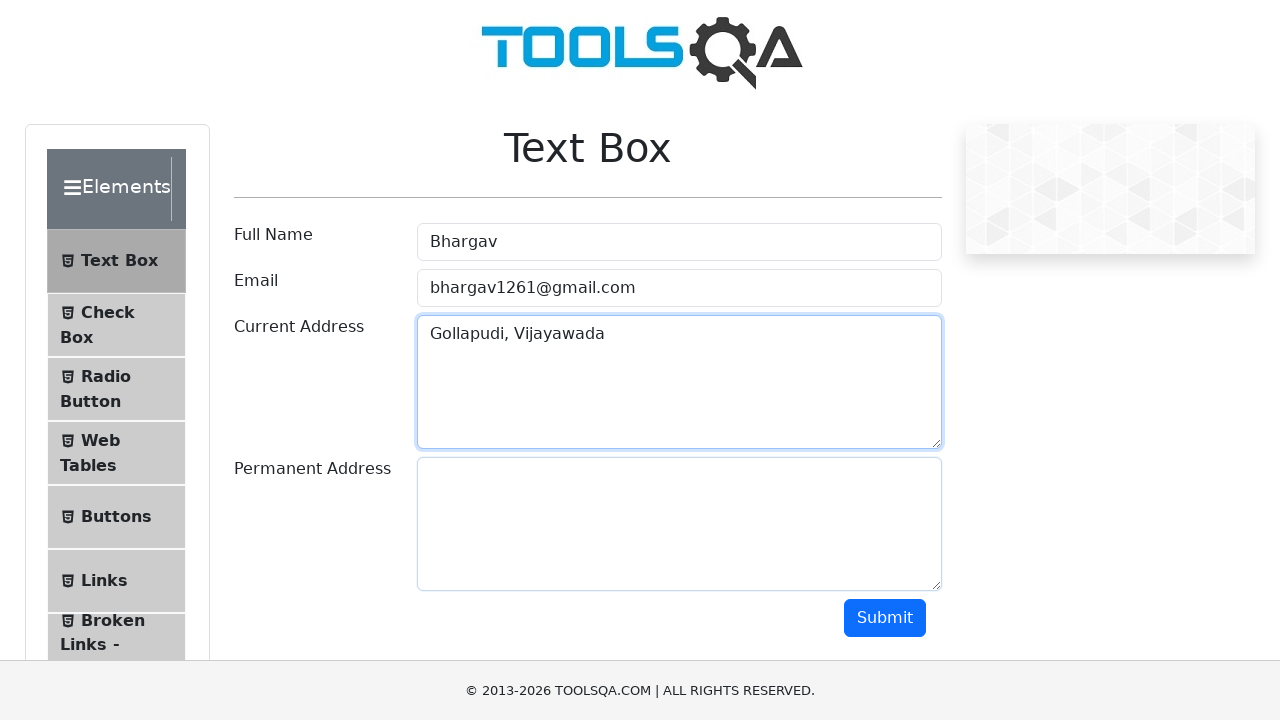

Pressed Control+V to paste copied address into permanentAddress field
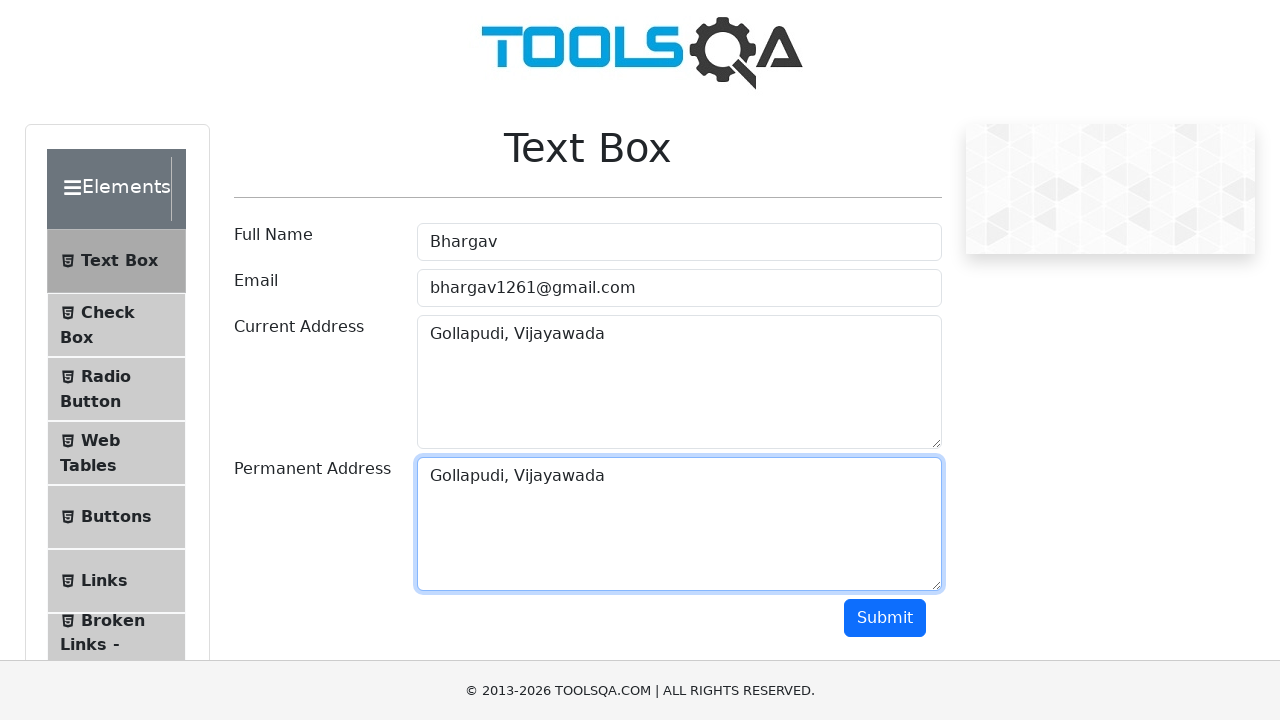

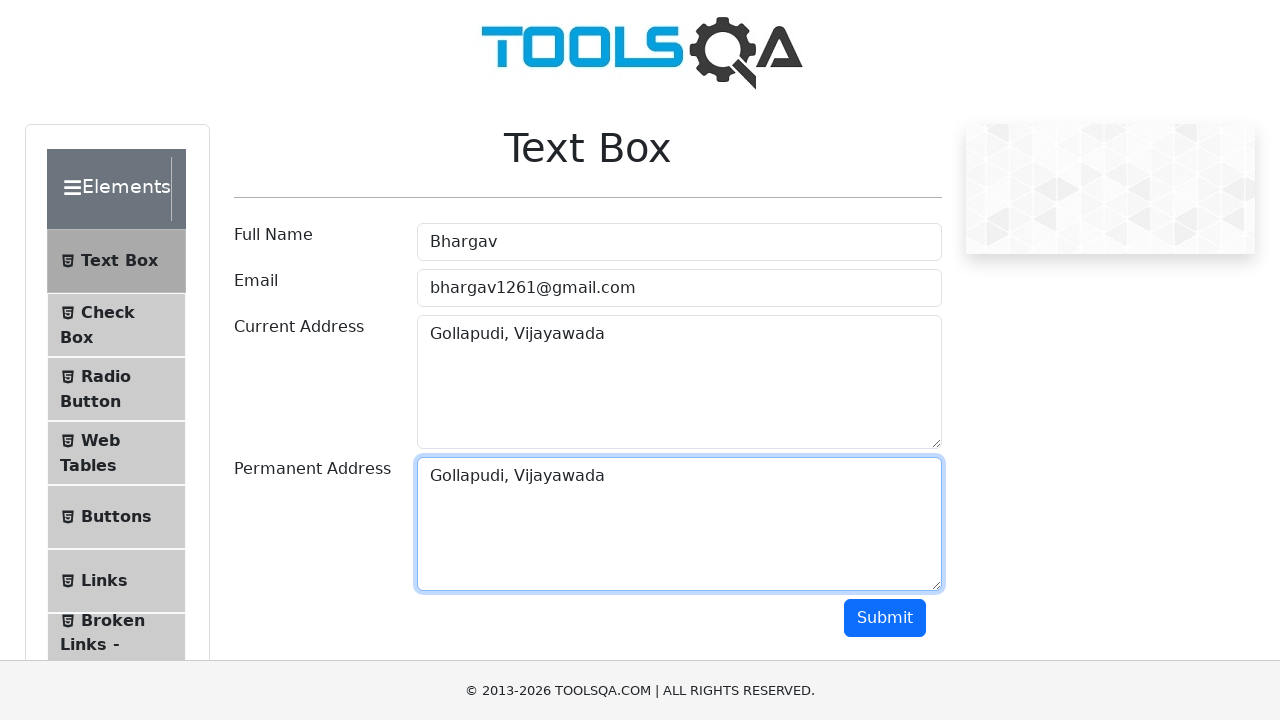